Tests the Playwright documentation site by clicking the "Get started" link and verifying that the Installation heading appears on the resulting page.

Starting URL: https://playwright.dev/

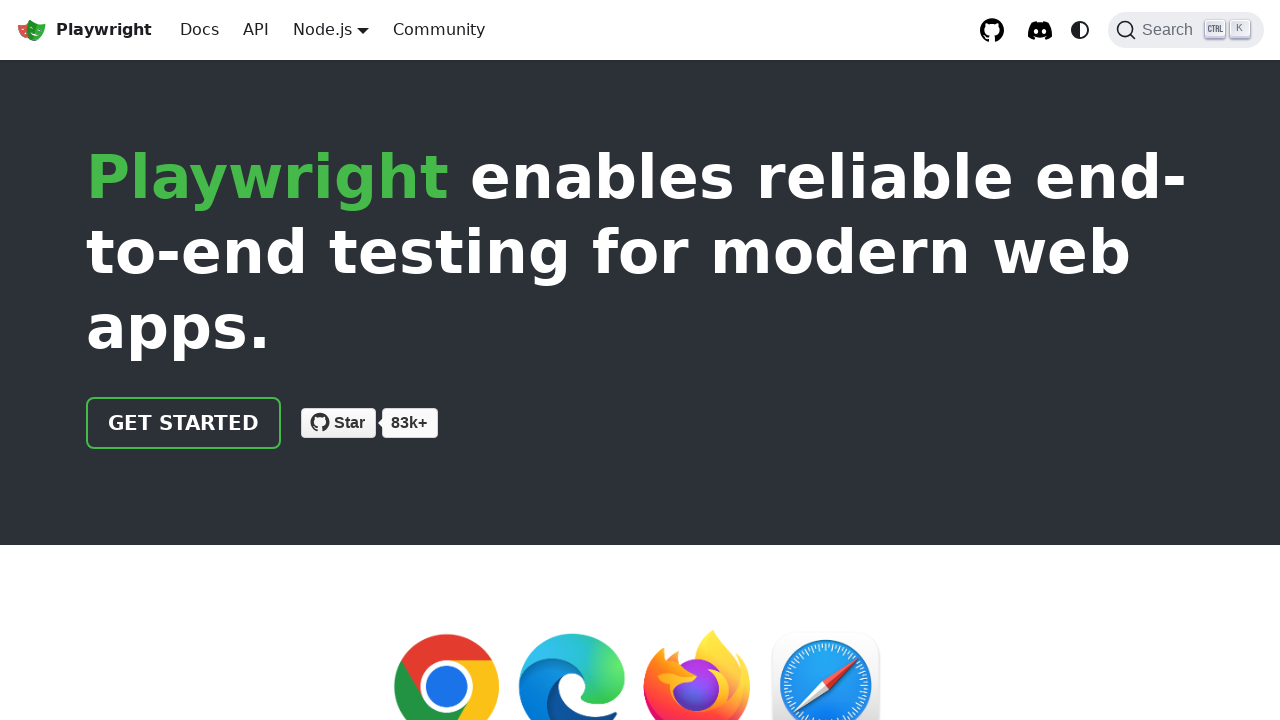

Clicked 'Get started' link on Playwright documentation homepage at (184, 423) on internal:role=link[name="Get started"i]
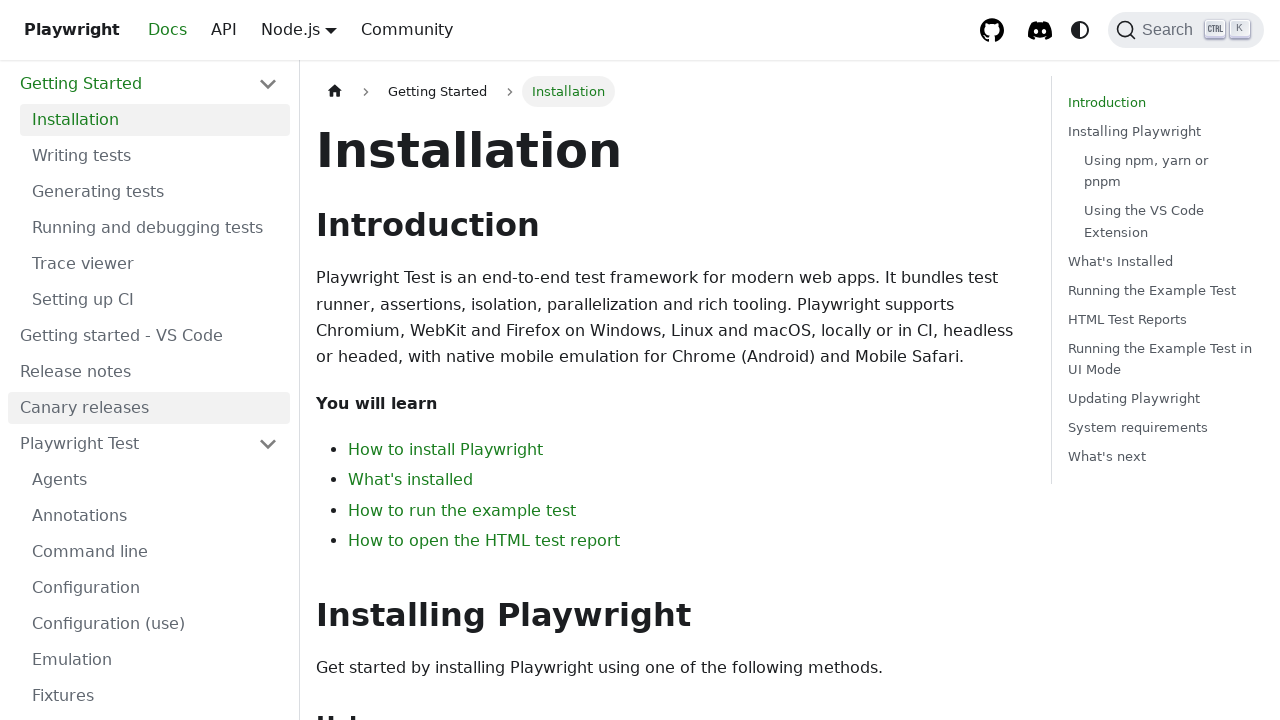

Installation heading appeared on page
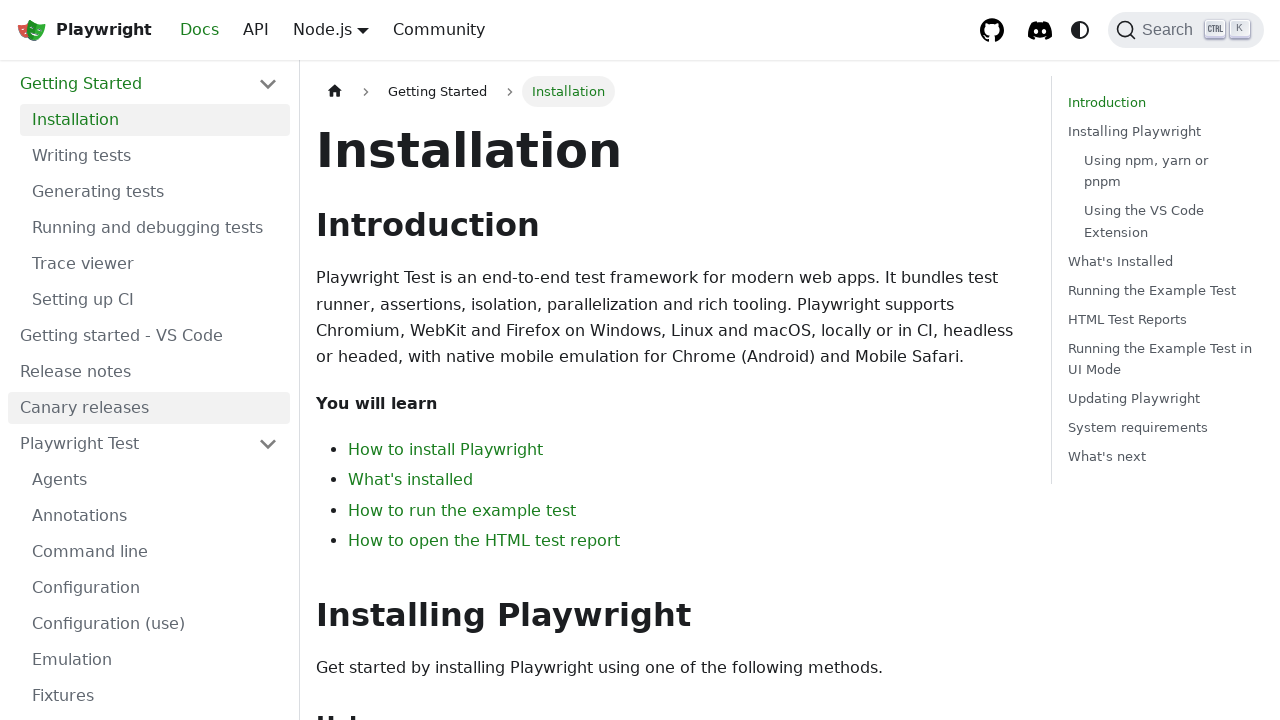

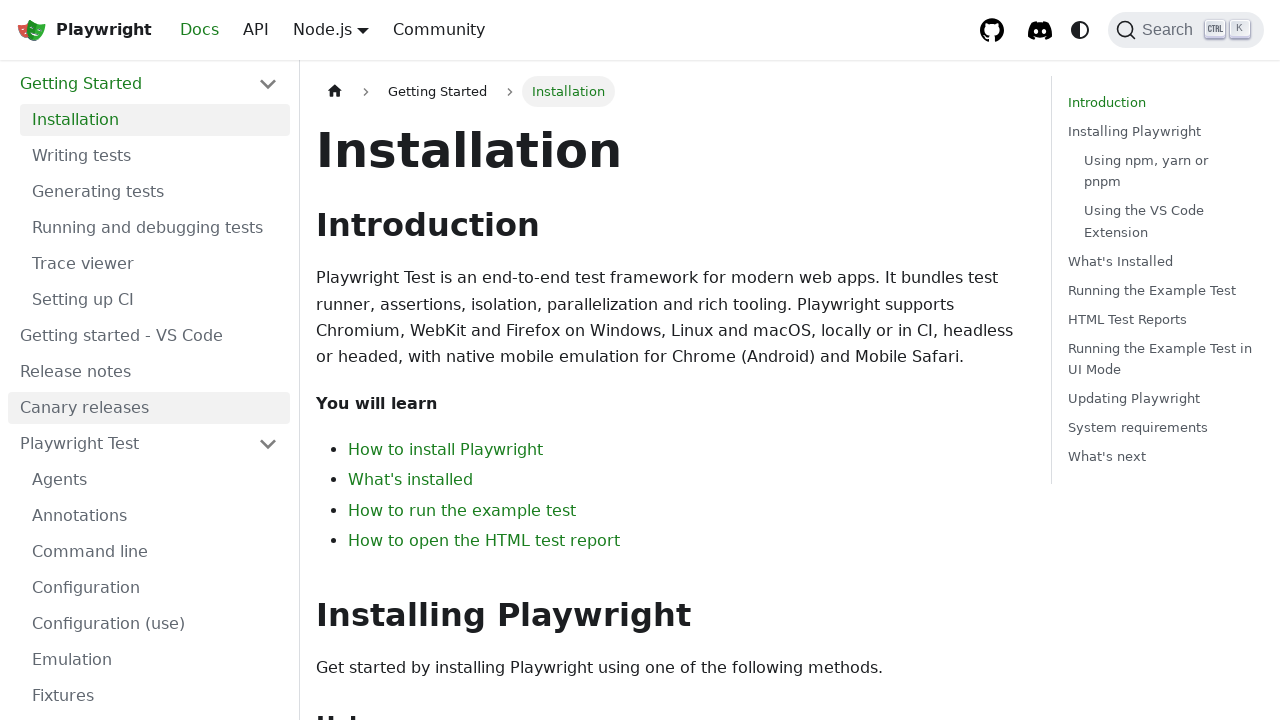